Tests drag and drop functionality by dragging element A to element B's position

Starting URL: https://the-internet.herokuapp.com/drag_and_drop

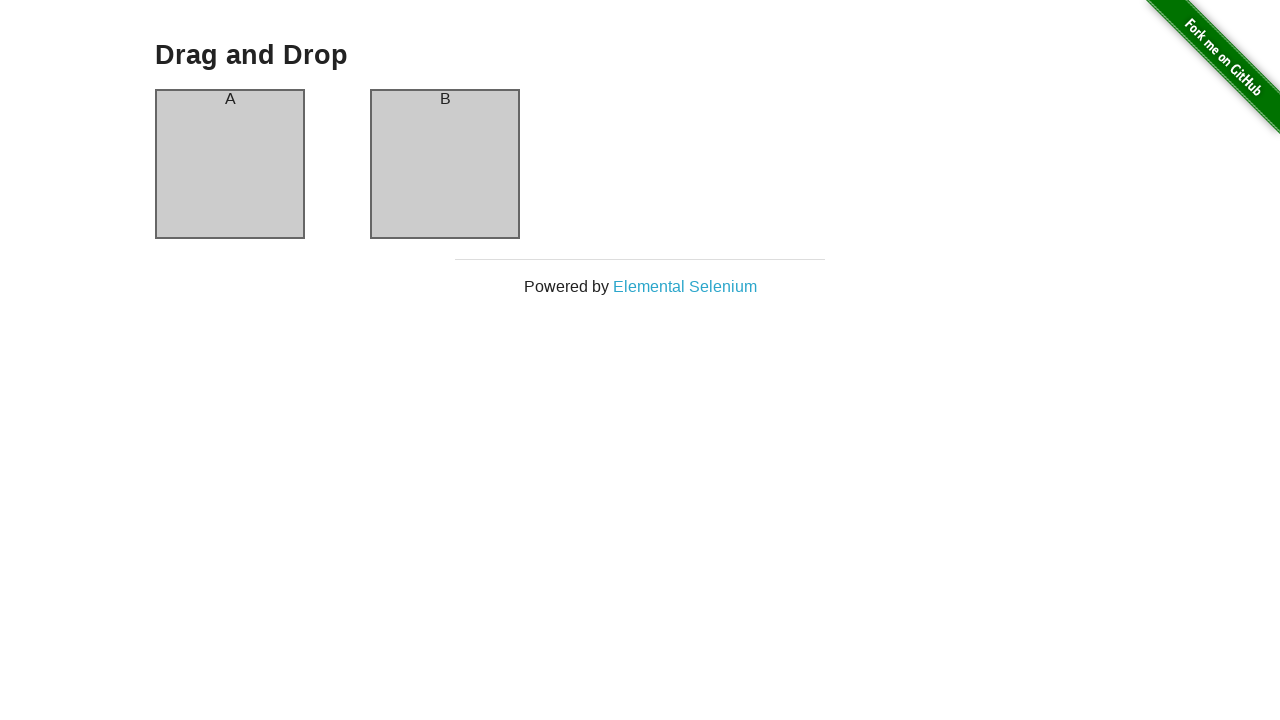

Located source element (column A)
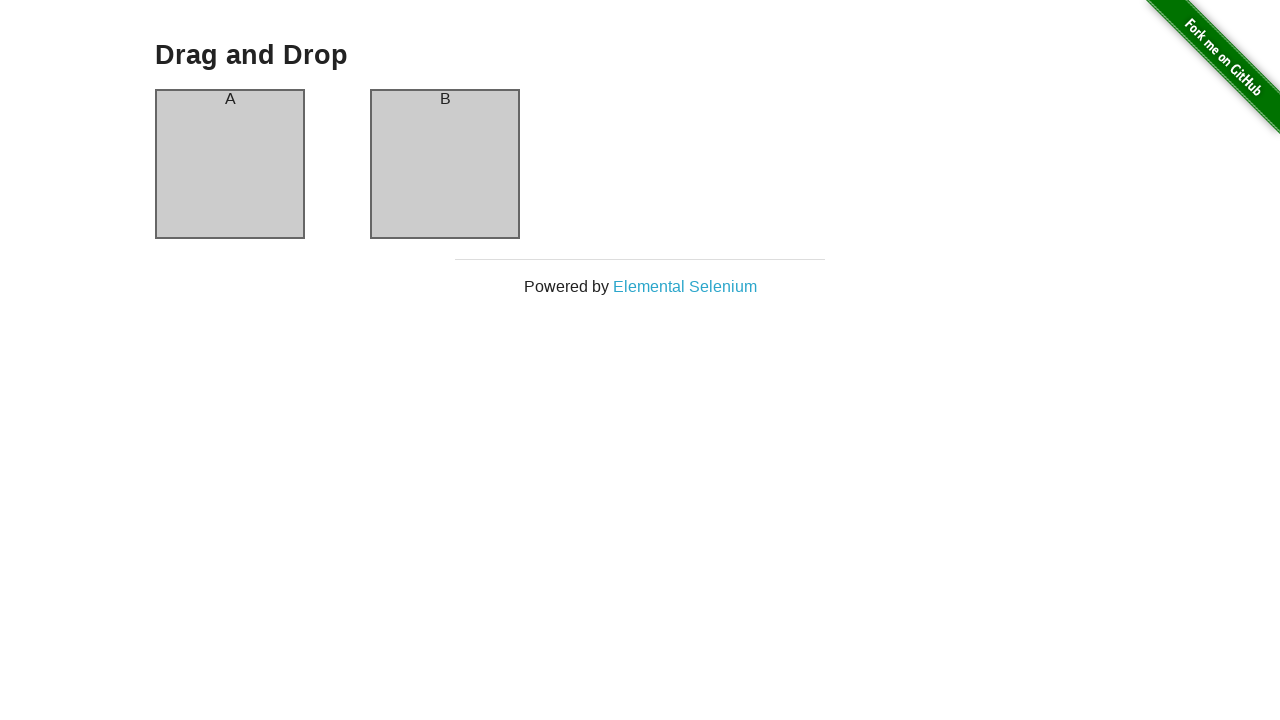

Located target element (column B)
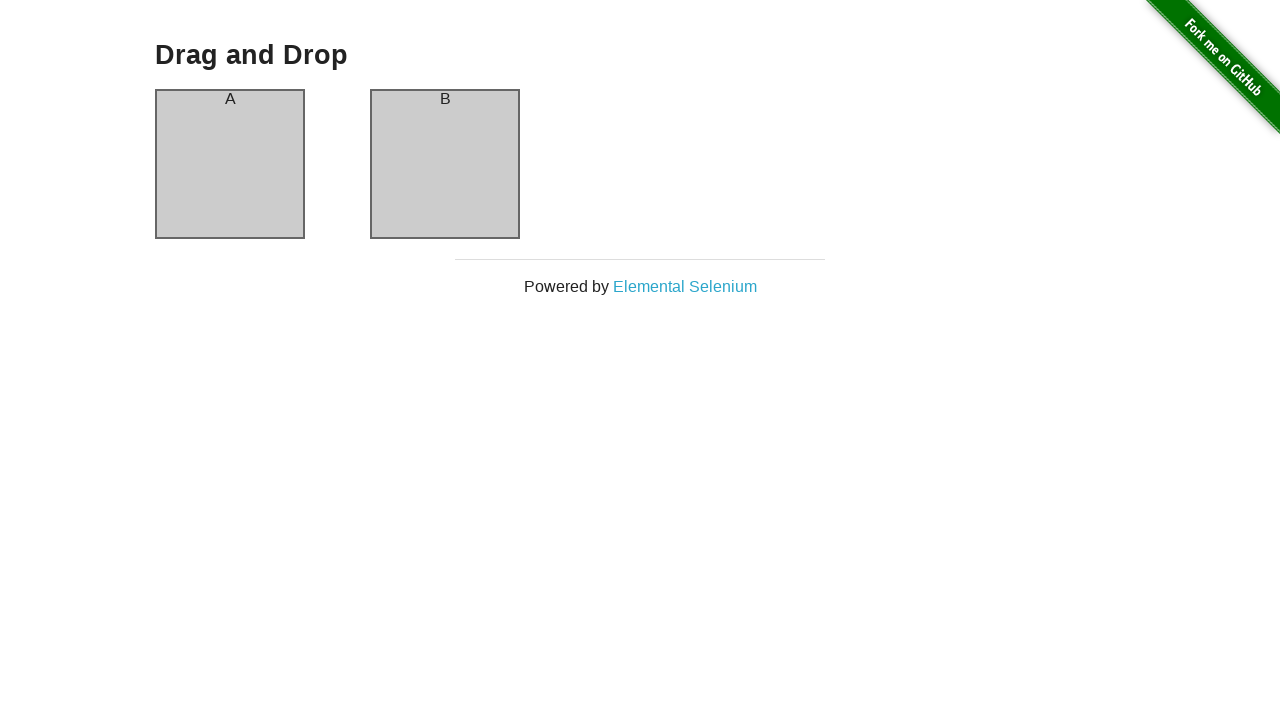

Dragged element A to element B's position at (445, 164)
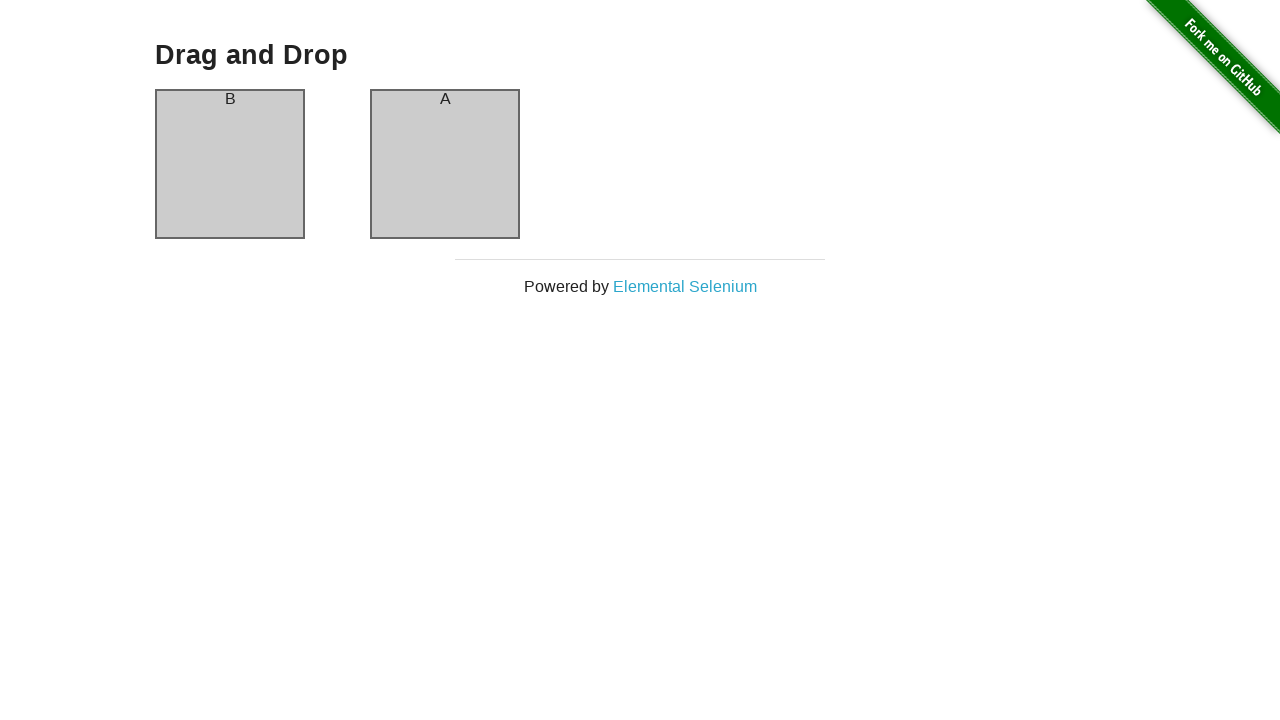

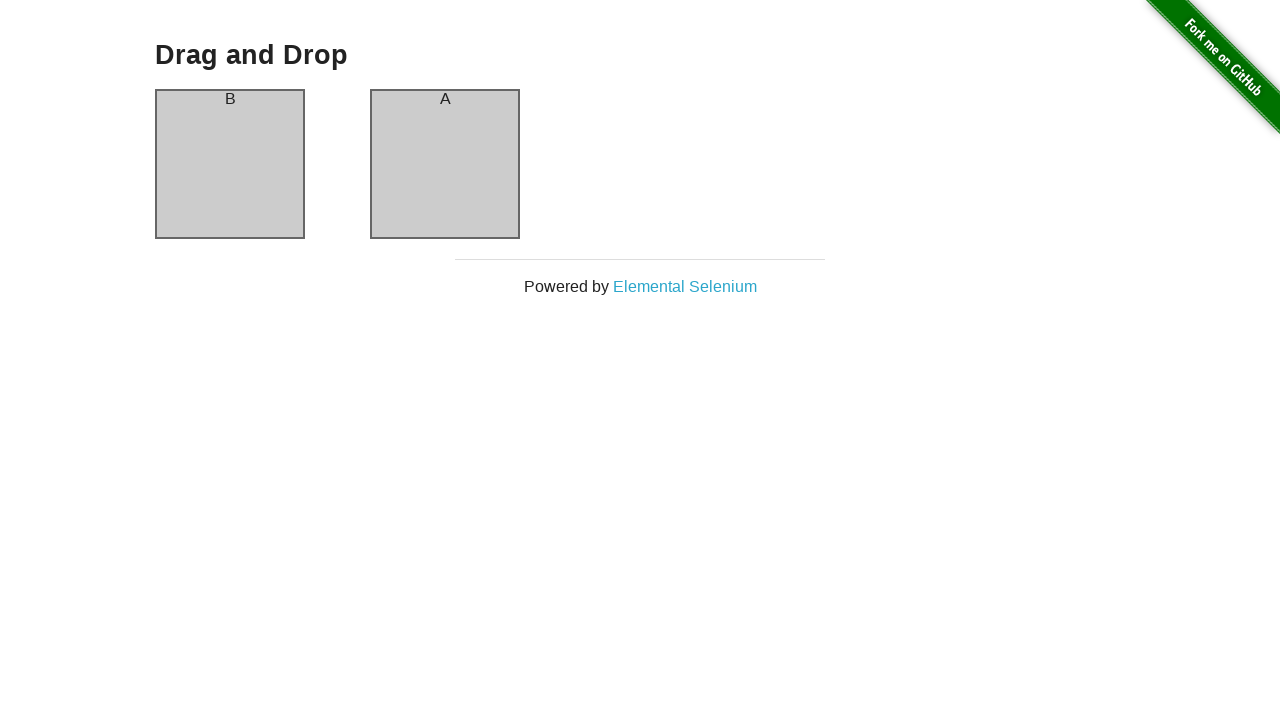